Tests date picker functionality by opening a calendar widget and selecting a specific date (15th)

Starting URL: http://seleniumpractise.blogspot.in/2016/08/how-to-handle-calendar-in-selenium.html

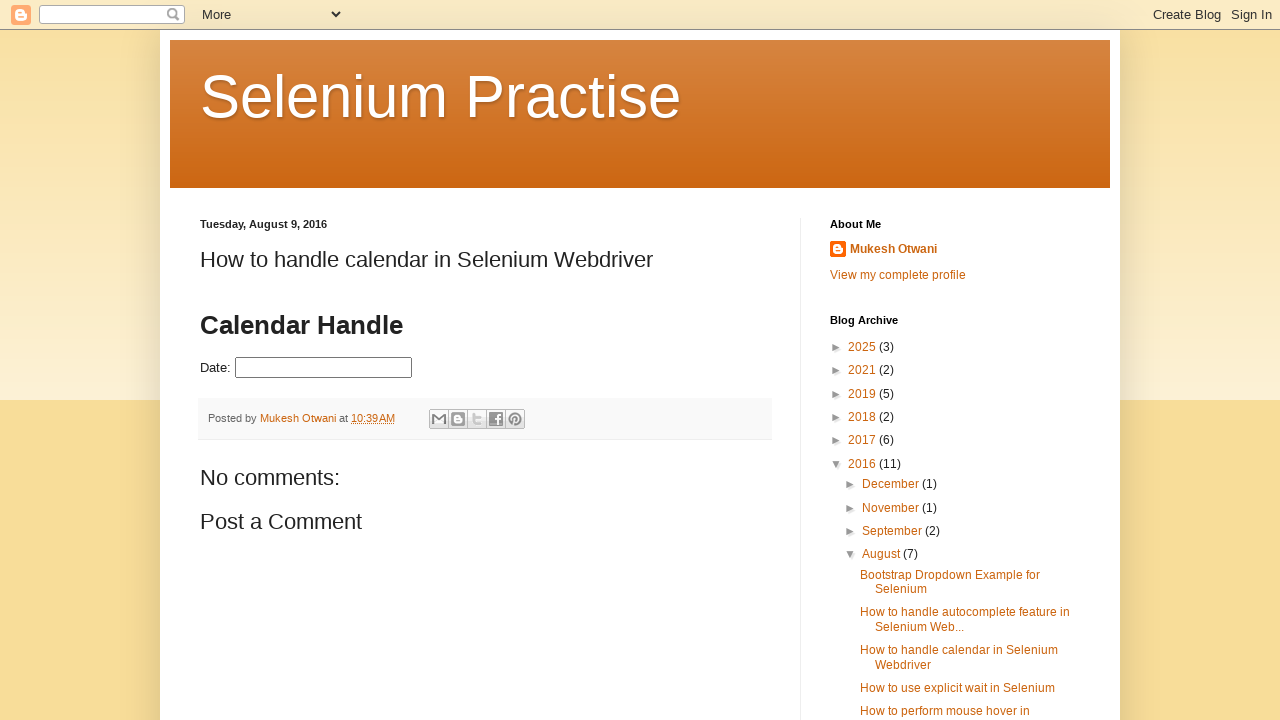

Clicked date picker input field to open calendar widget at (324, 368) on #datepicker
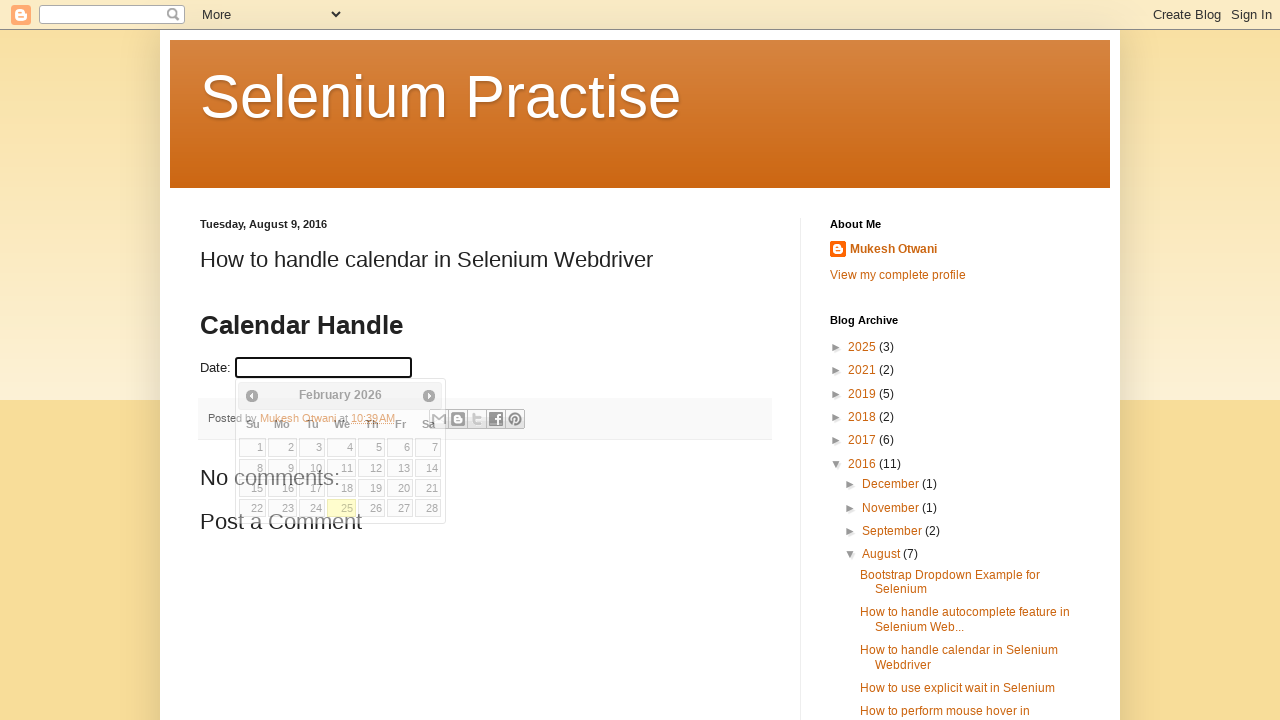

Calendar widget appeared and loaded
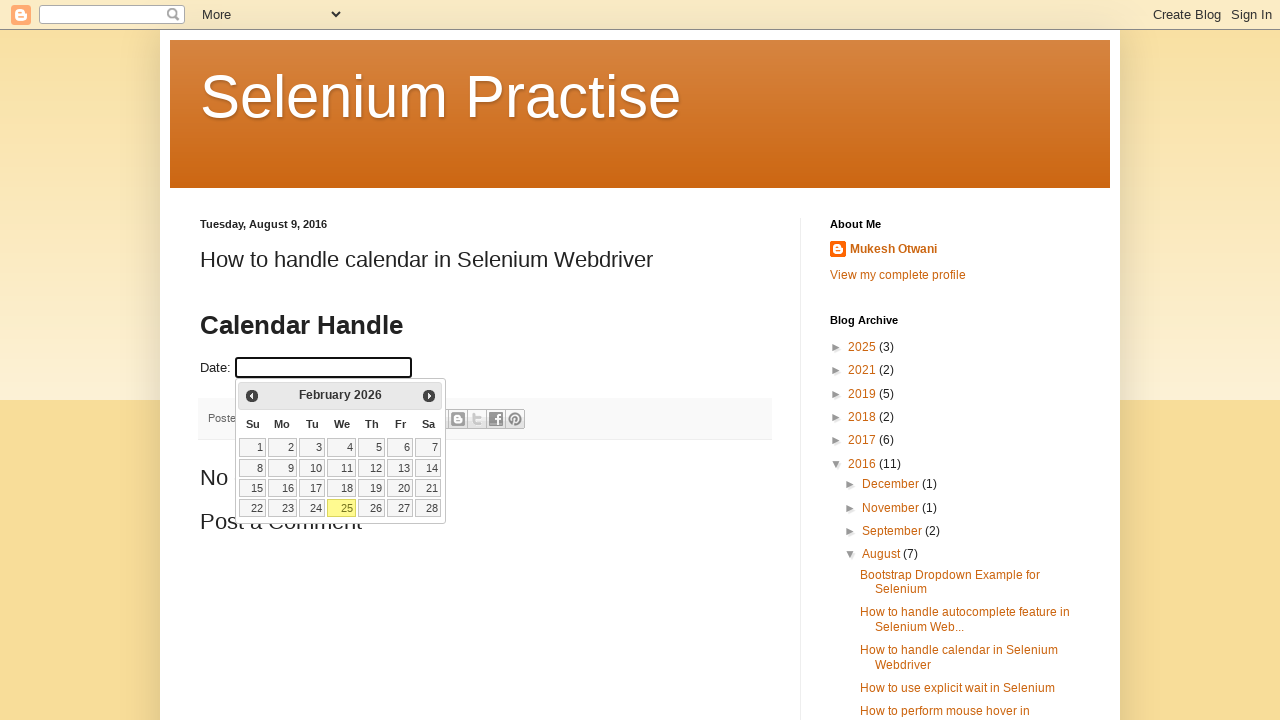

Selected date 15 from the calendar at (253, 488) on a:text('15')
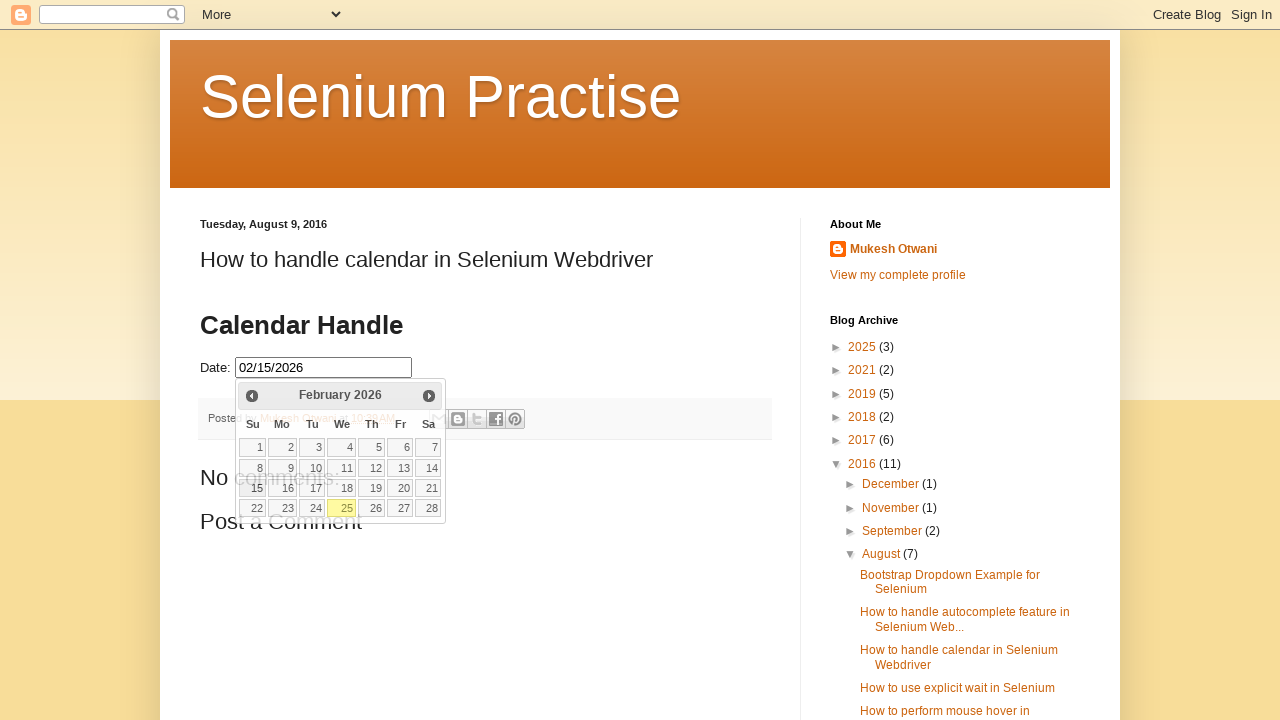

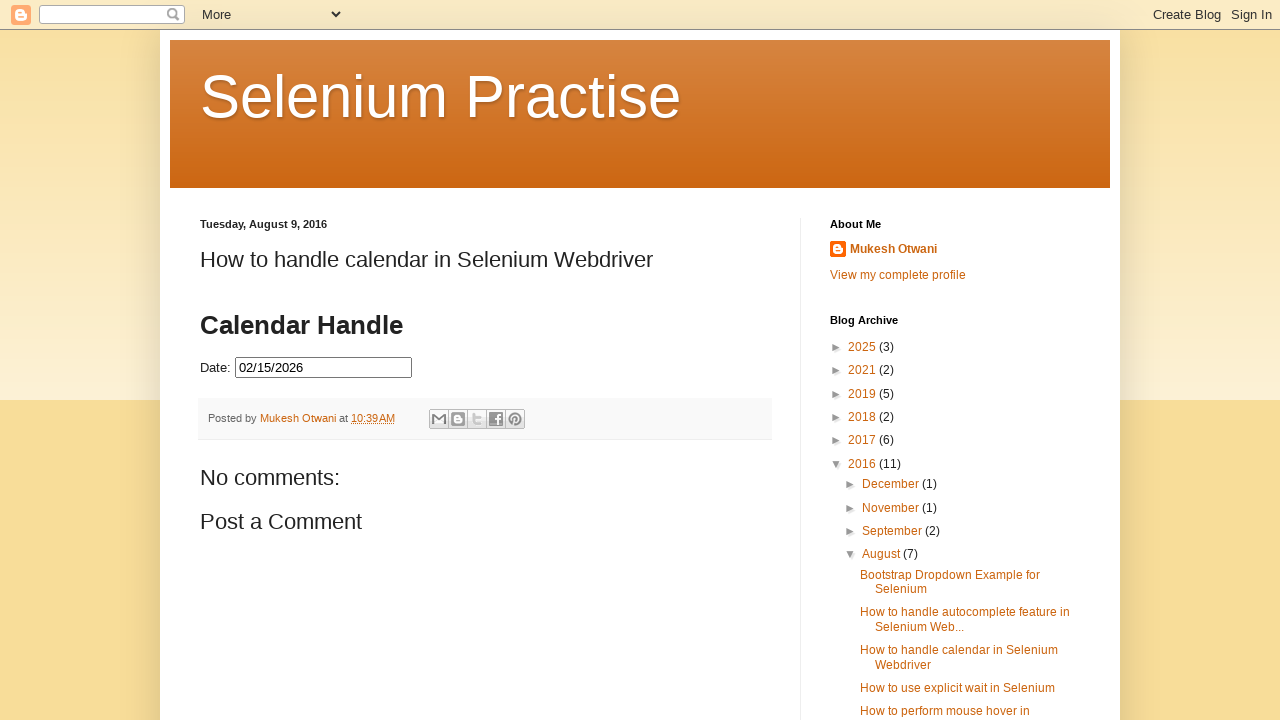